Tests web table interaction by clicking on the "Due" column header twice to sort by debt amount in descending order

Starting URL: https://the-internet.herokuapp.com/tables

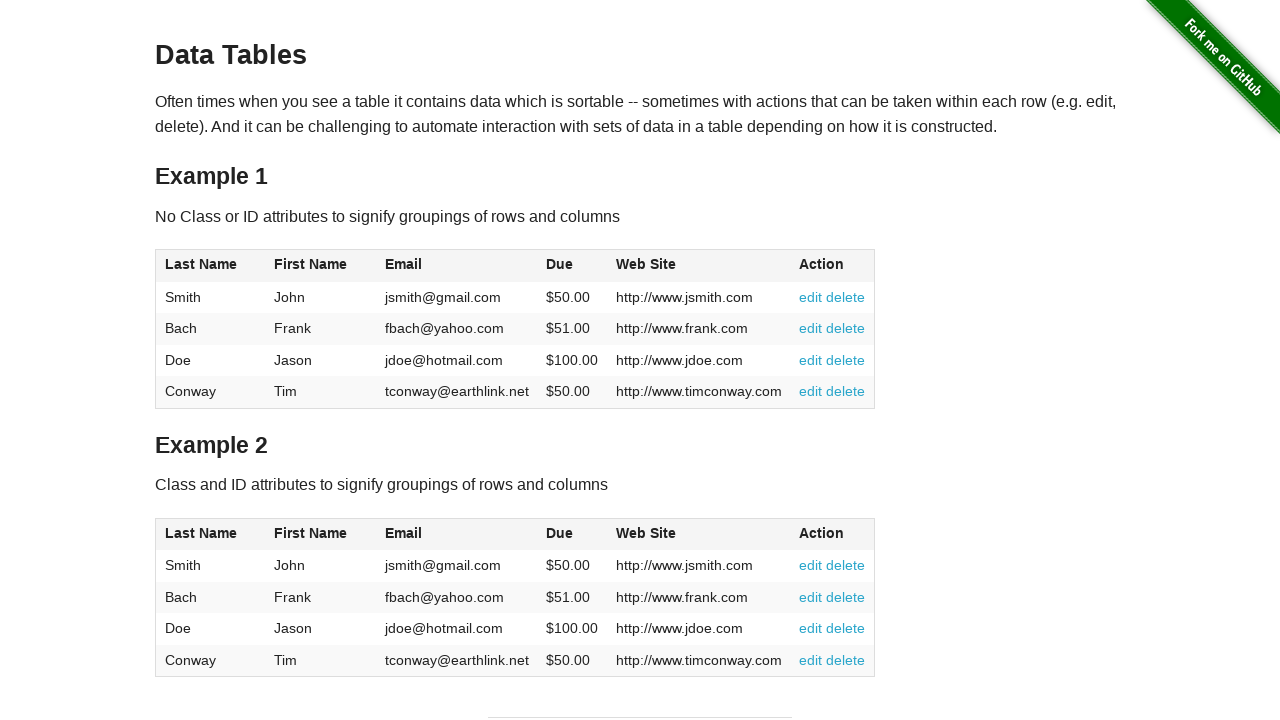

Web table loaded successfully
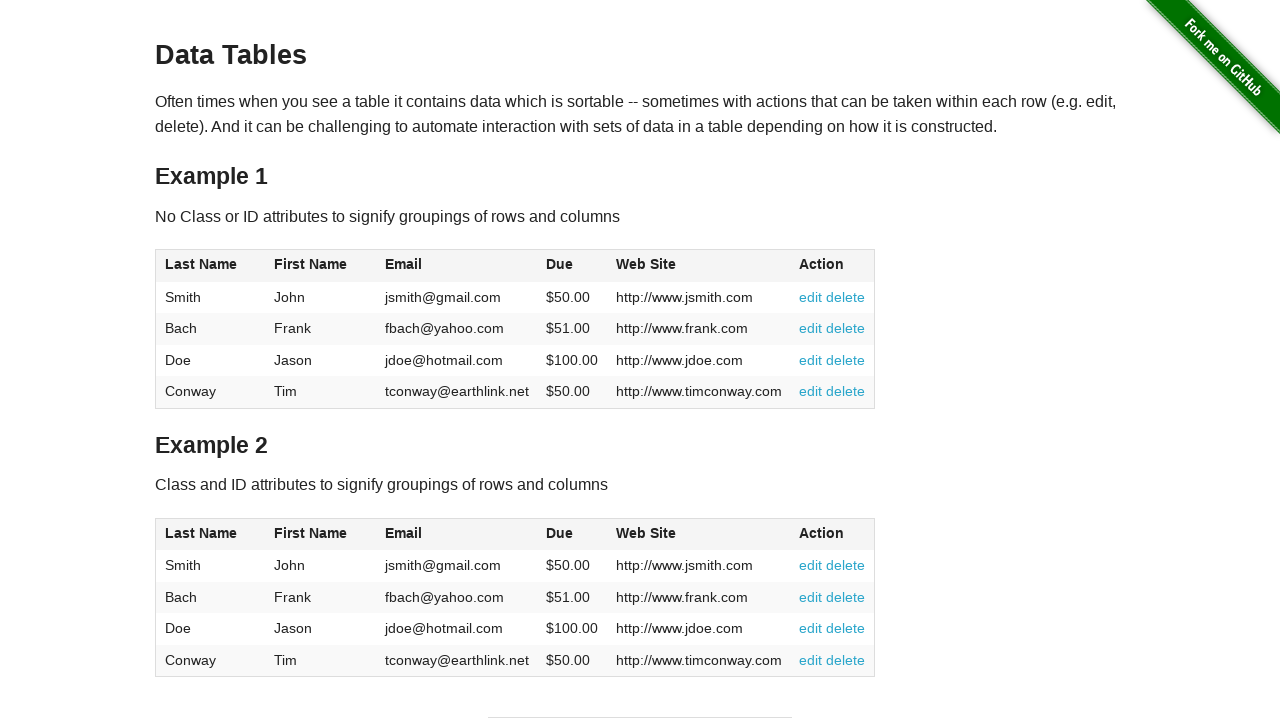

Clicked 'Due' column header to sort ascending at (572, 266) on table:first-of-type thead th:nth-child(4)
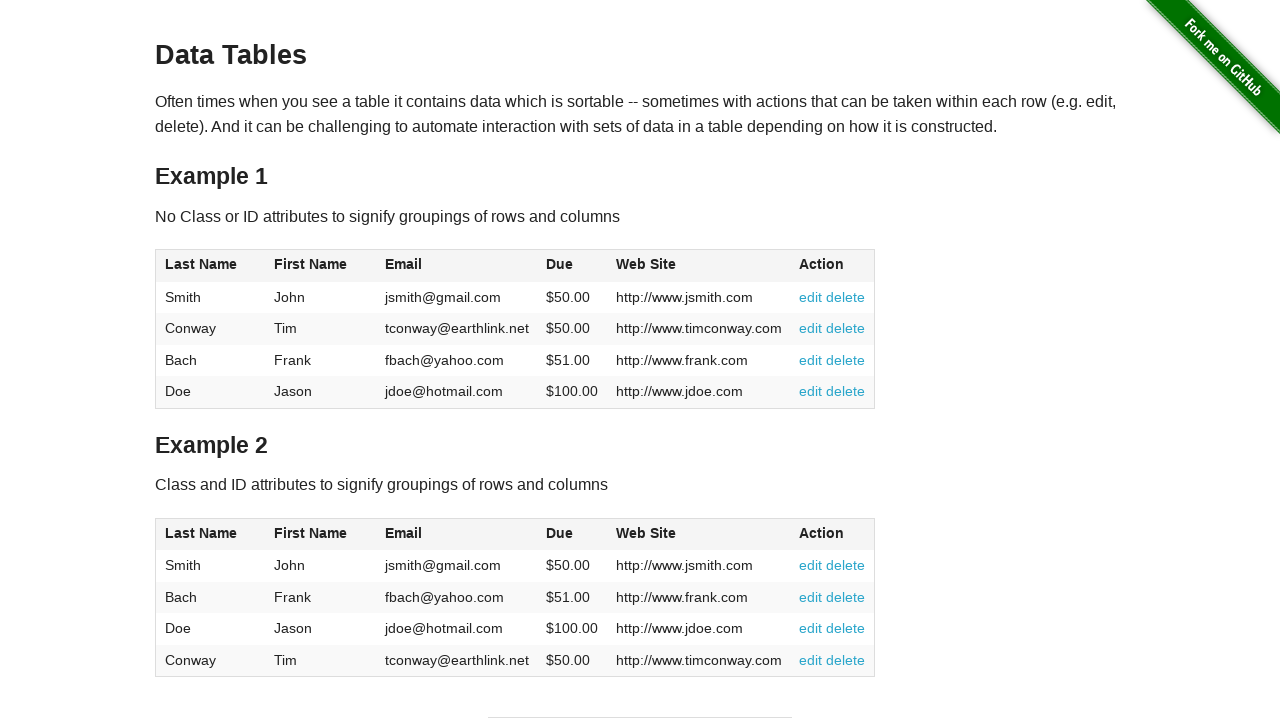

Clicked 'Due' column header again to sort descending by debt amount at (572, 266) on table:first-of-type thead th:nth-child(4)
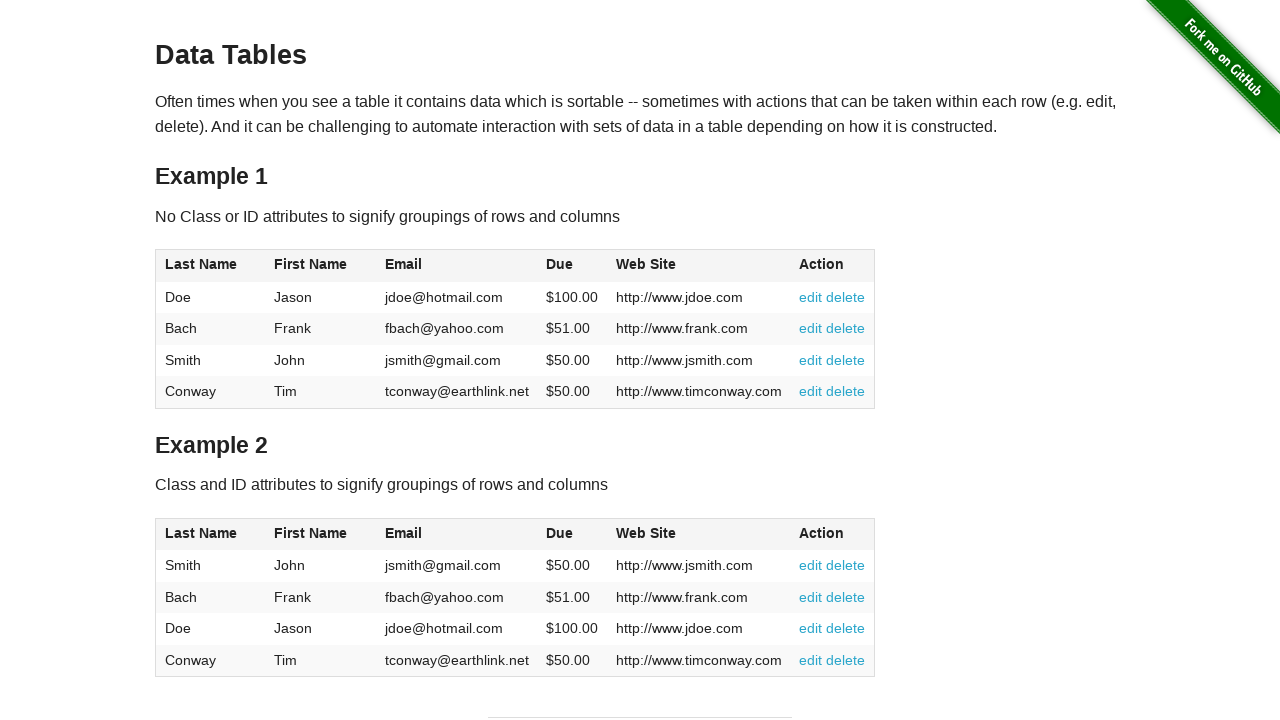

Table updated and first row is accessible after sorting
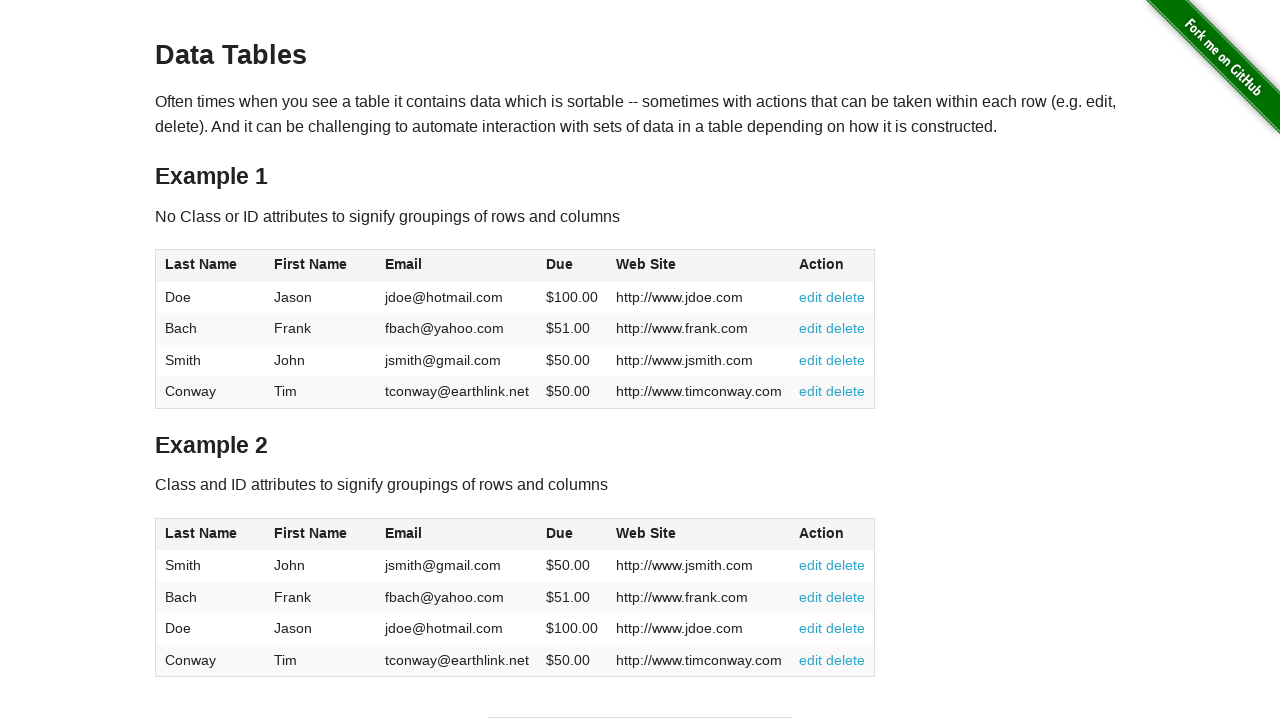

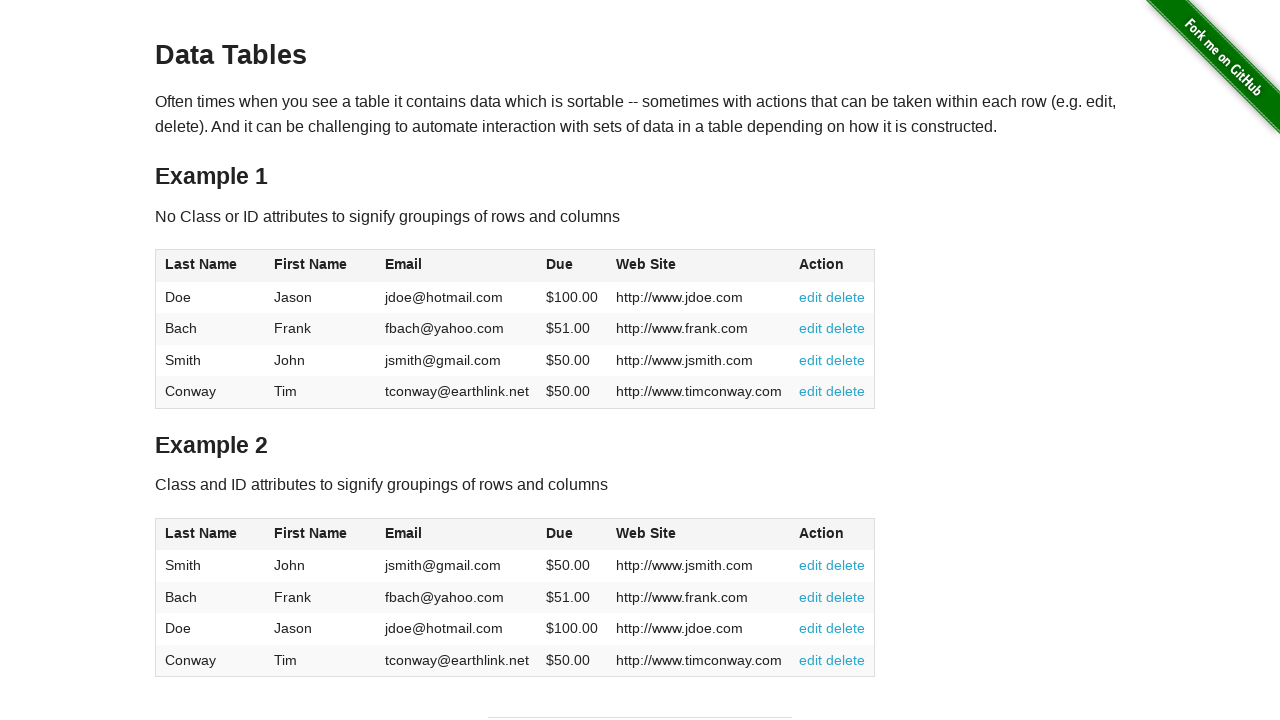